Navigates to example.com, queries for a link element, and clicks on it to navigate to the linked page

Starting URL: https://example.com

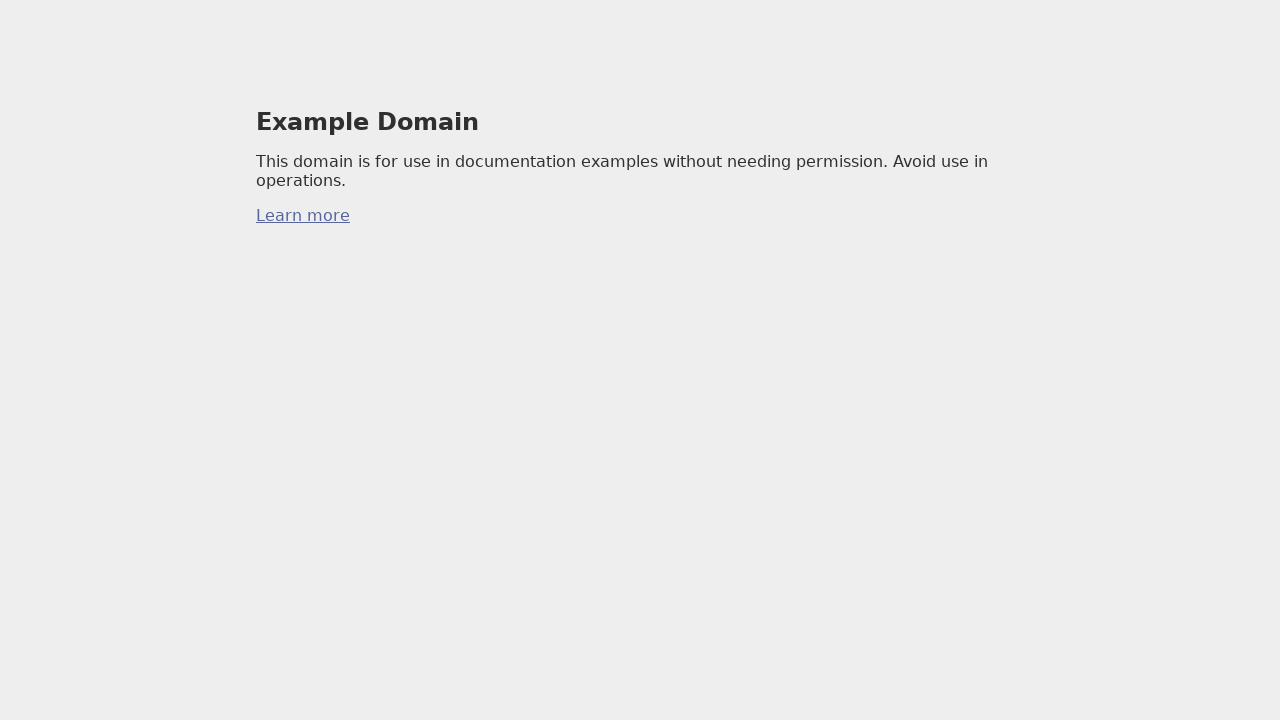

Queried for first anchor element on example.com
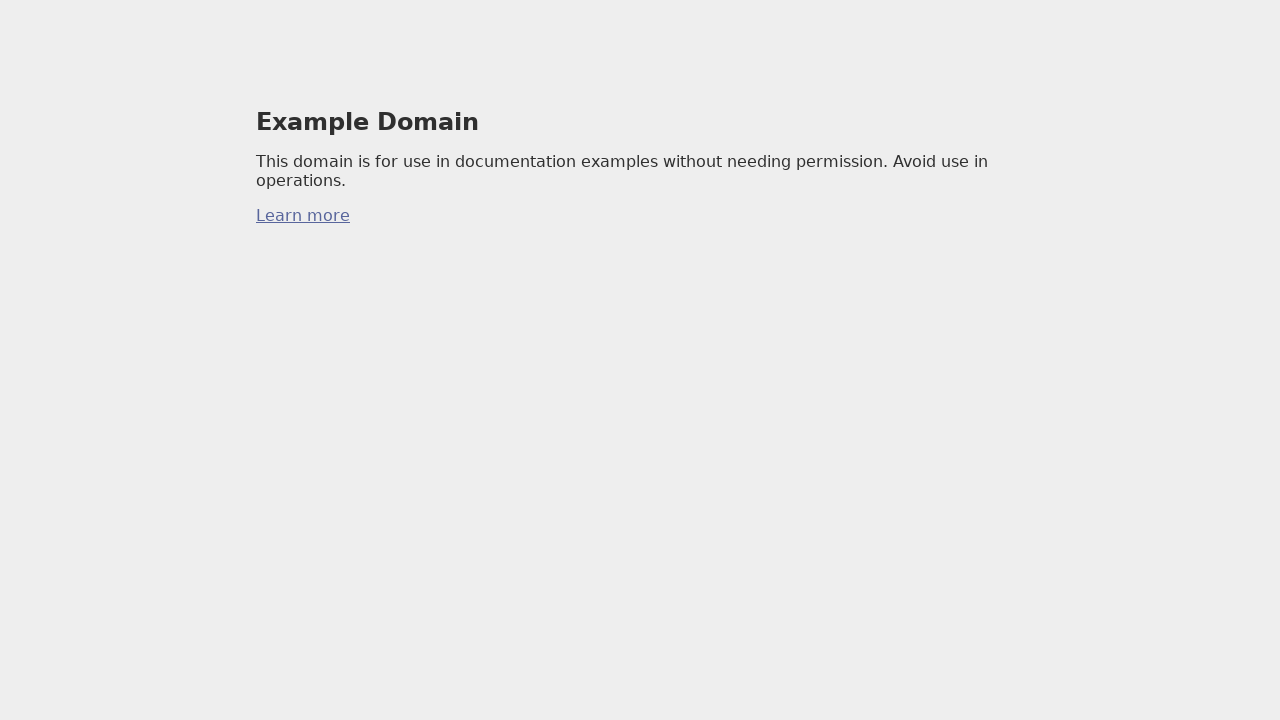

Clicked on the anchor element
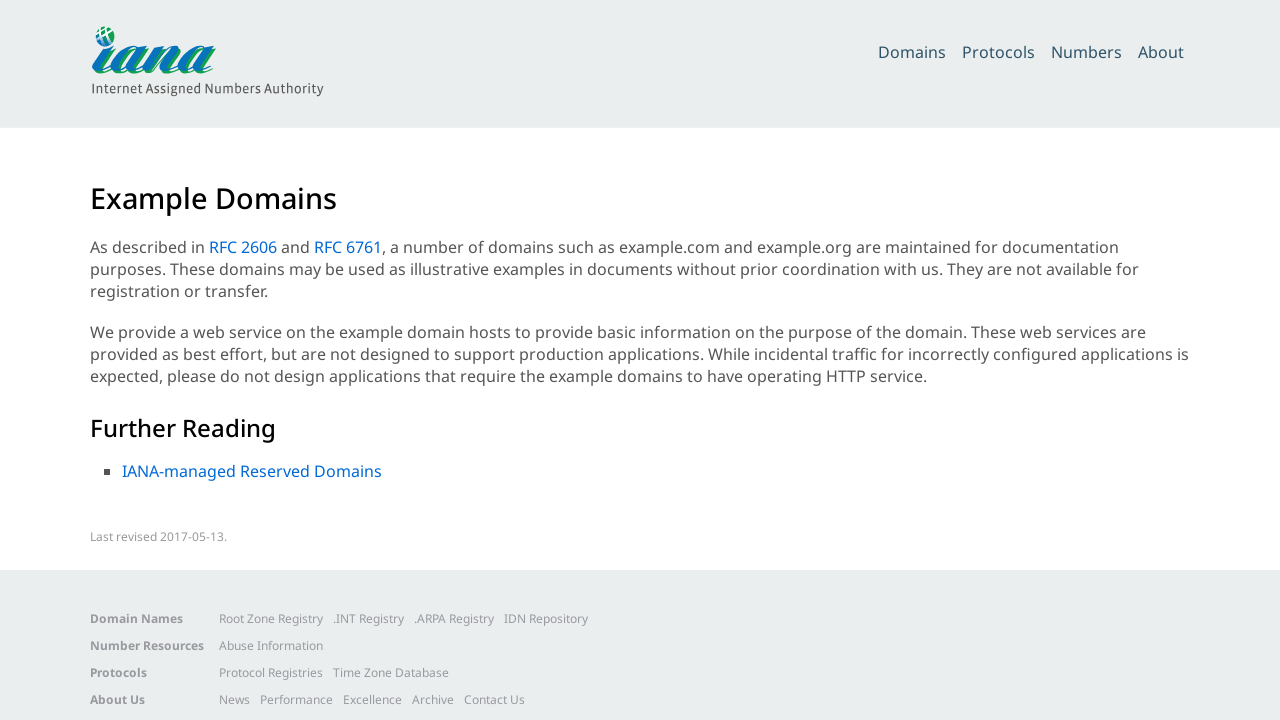

Navigation completed and page fully loaded
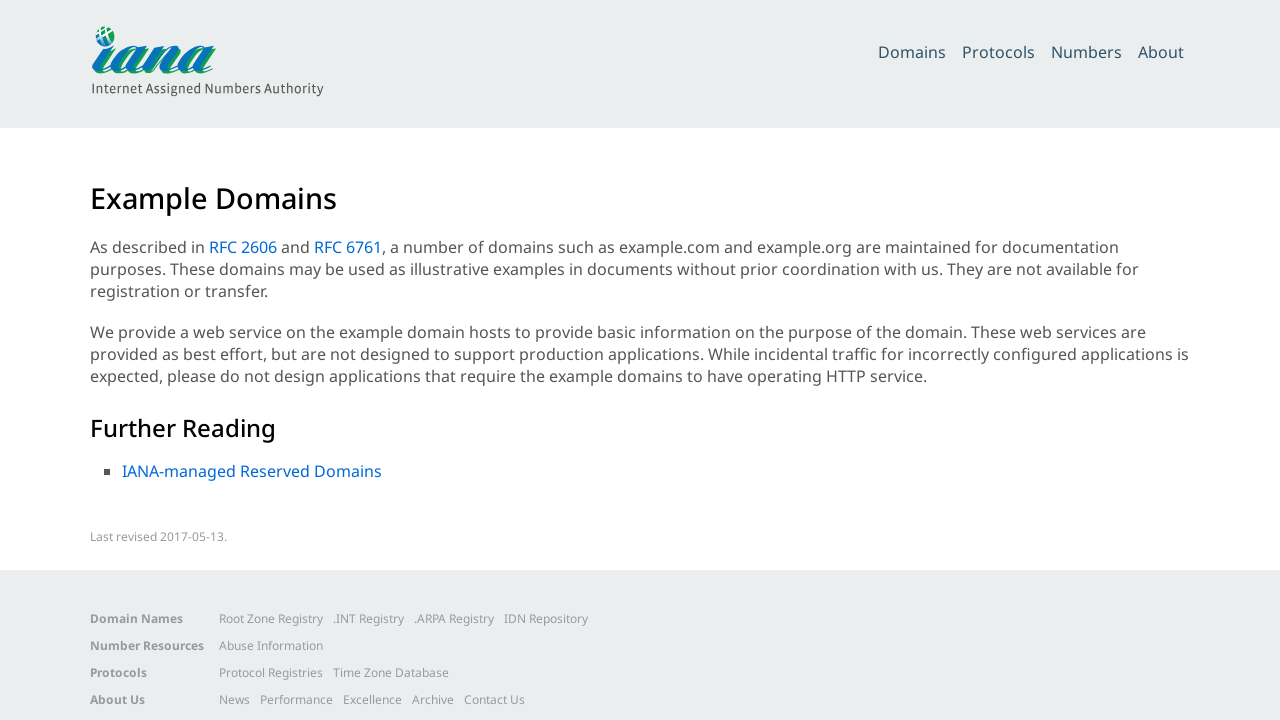

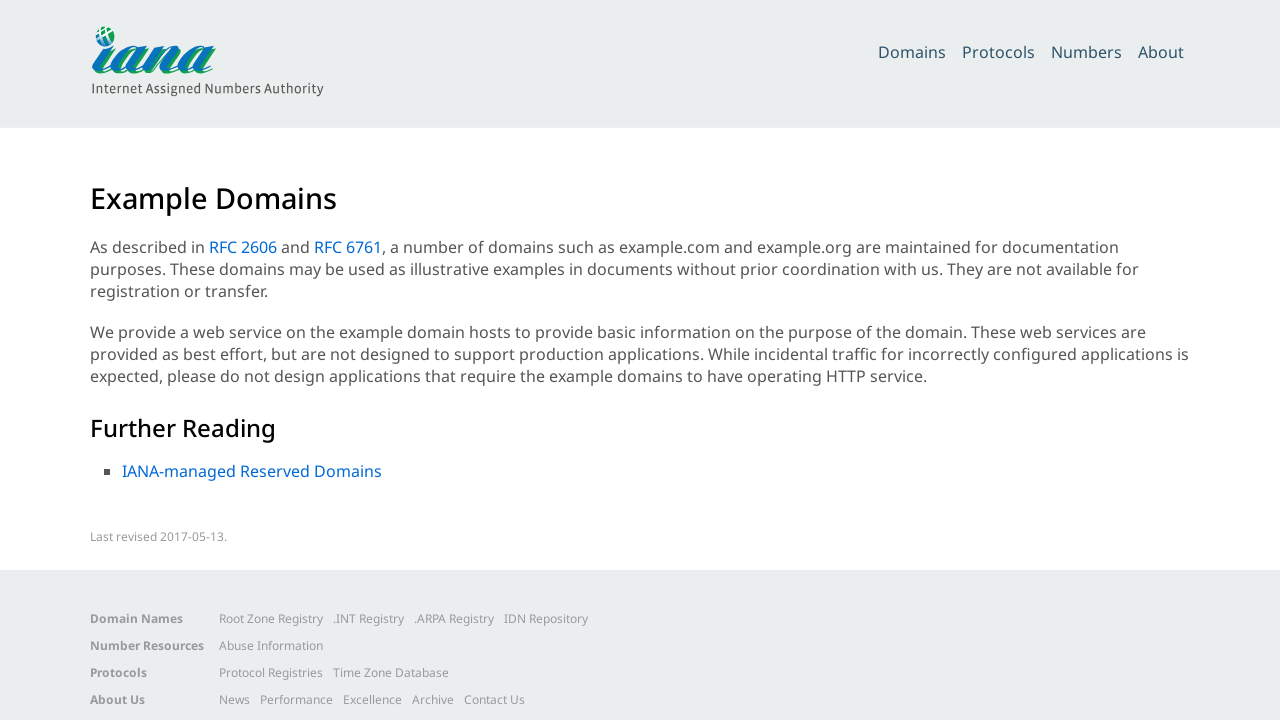